Tests the filter() locator API by navigating to HTML Elements and filtering paragraphs and labels

Starting URL: https://www.techglobal-training.com/frontend

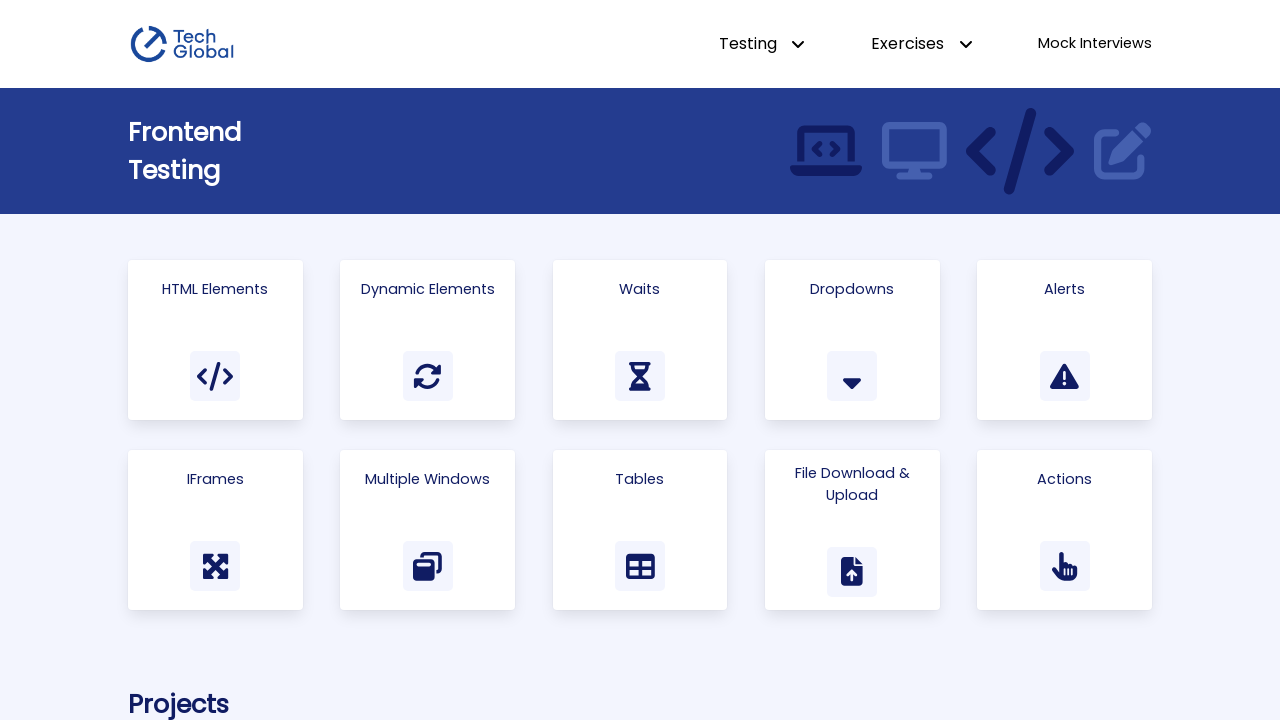

Clicked HTML Elements link at (215, 340) on internal:role=link[name="HTML Elements"i]
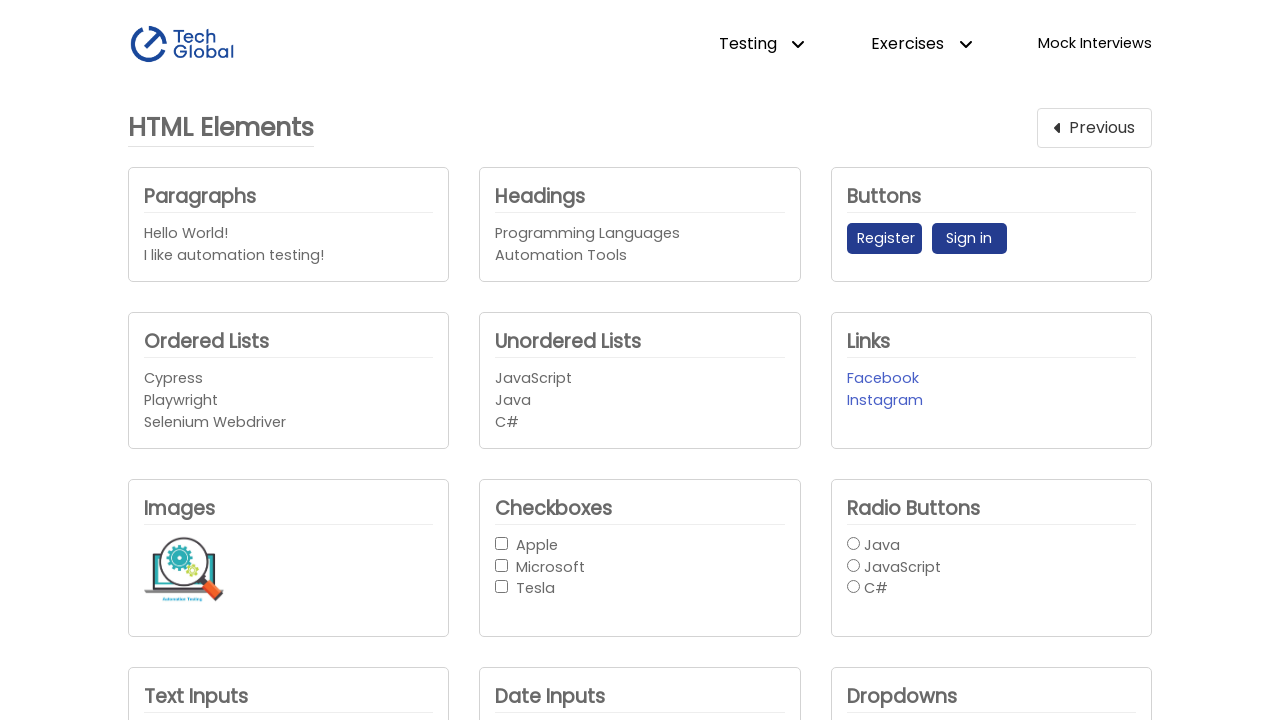

Page content loaded with paragraph elements
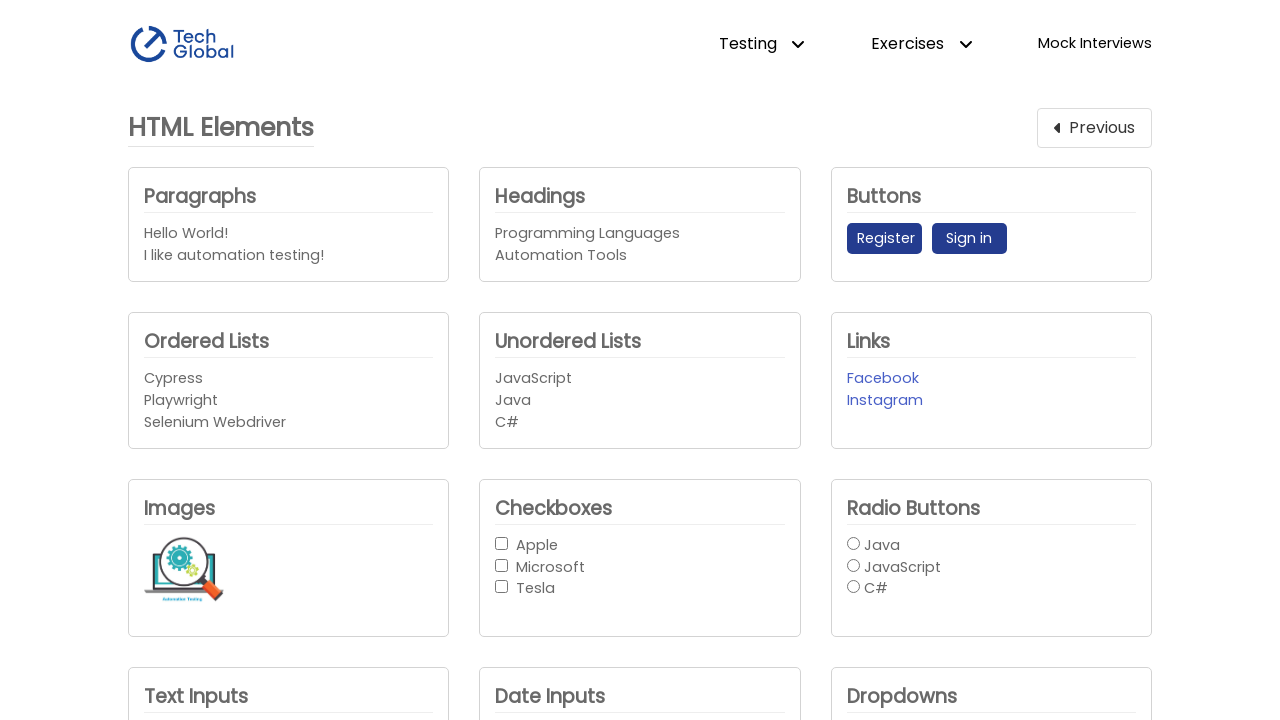

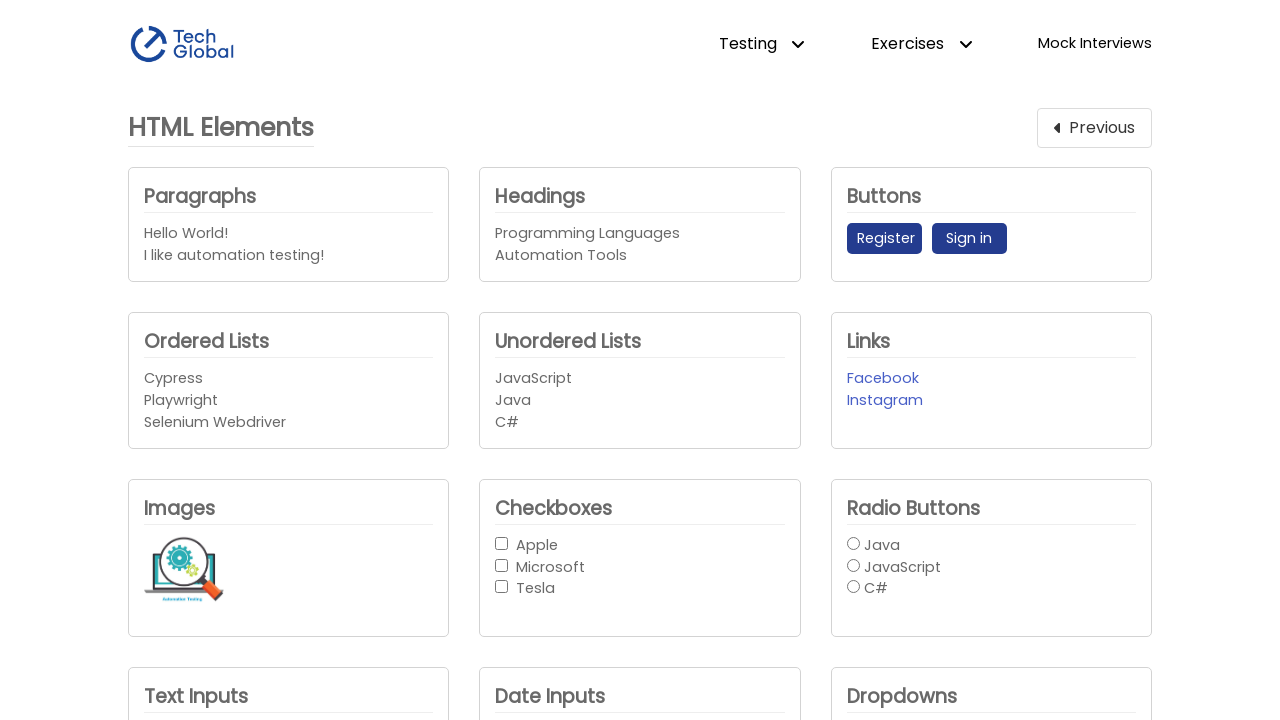